Tests infinite scroll functionality by loading quotes, scrolling down the page, and verifying that additional quotes are loaded

Starting URL: http://quotes.toscrape.com/scroll

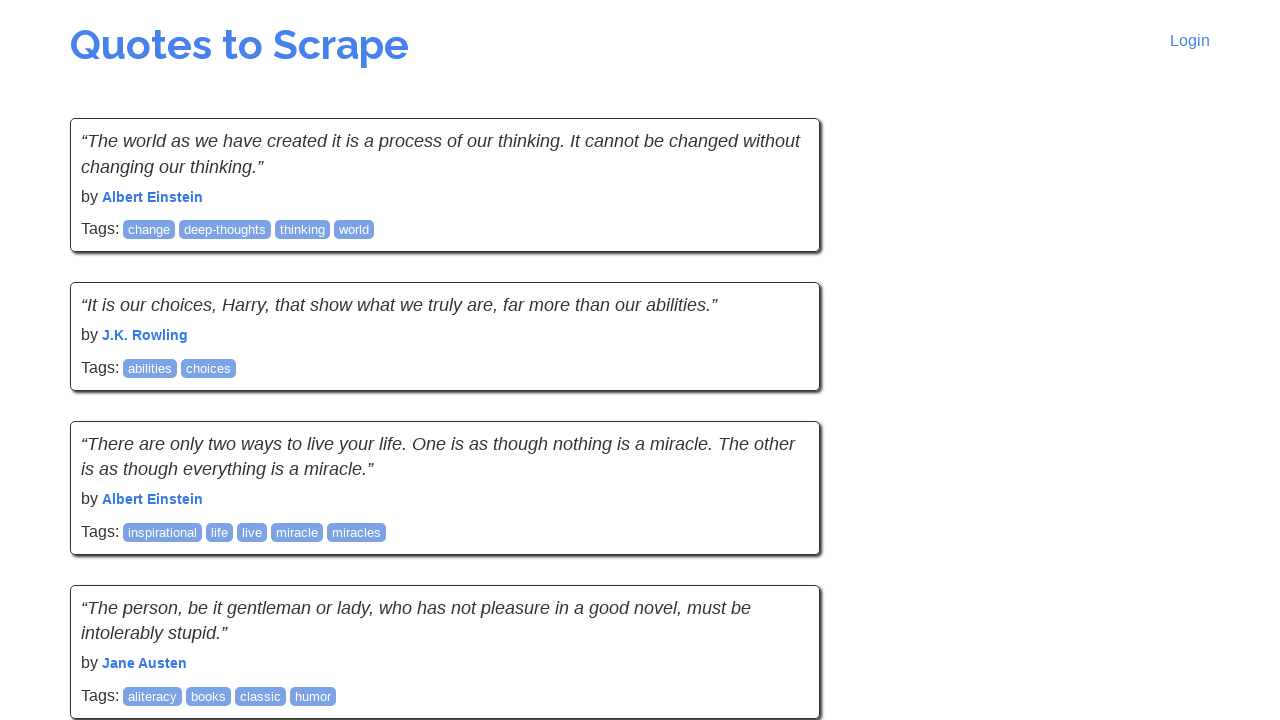

Retrieved initial quotes from the page
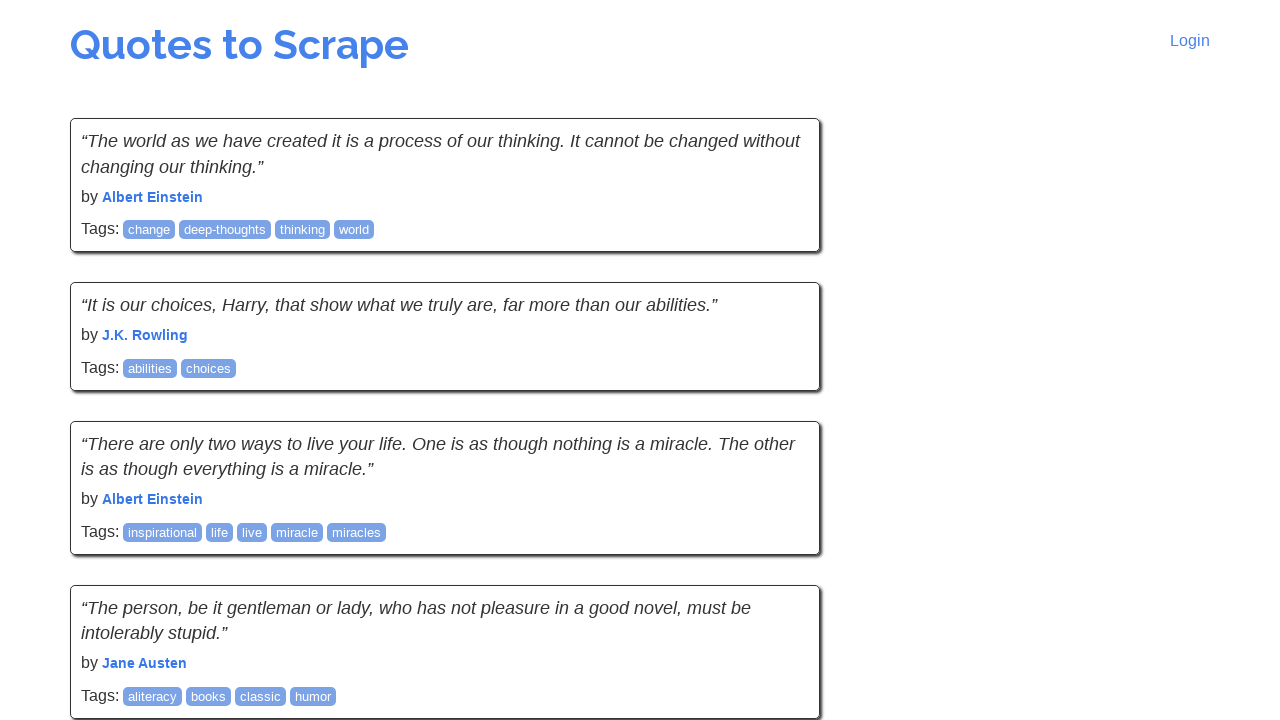

Initial quote count: 10
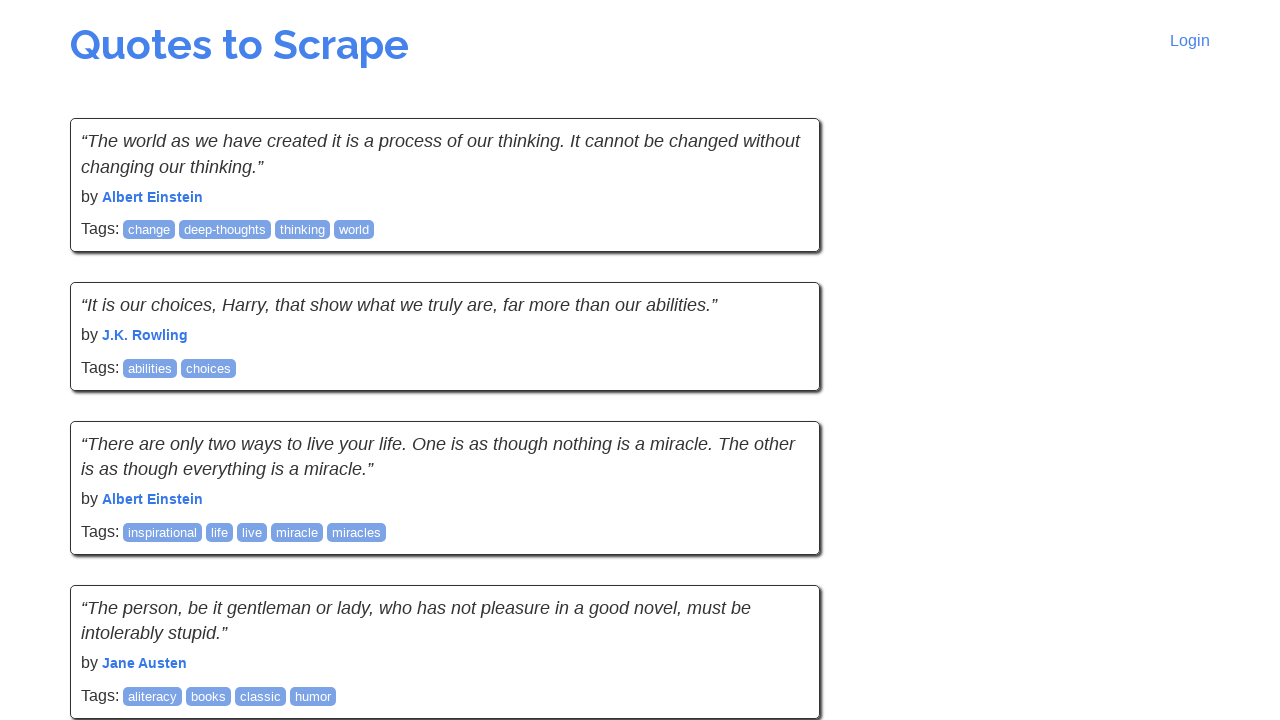

Scrolled to bottom of page to trigger infinite scroll
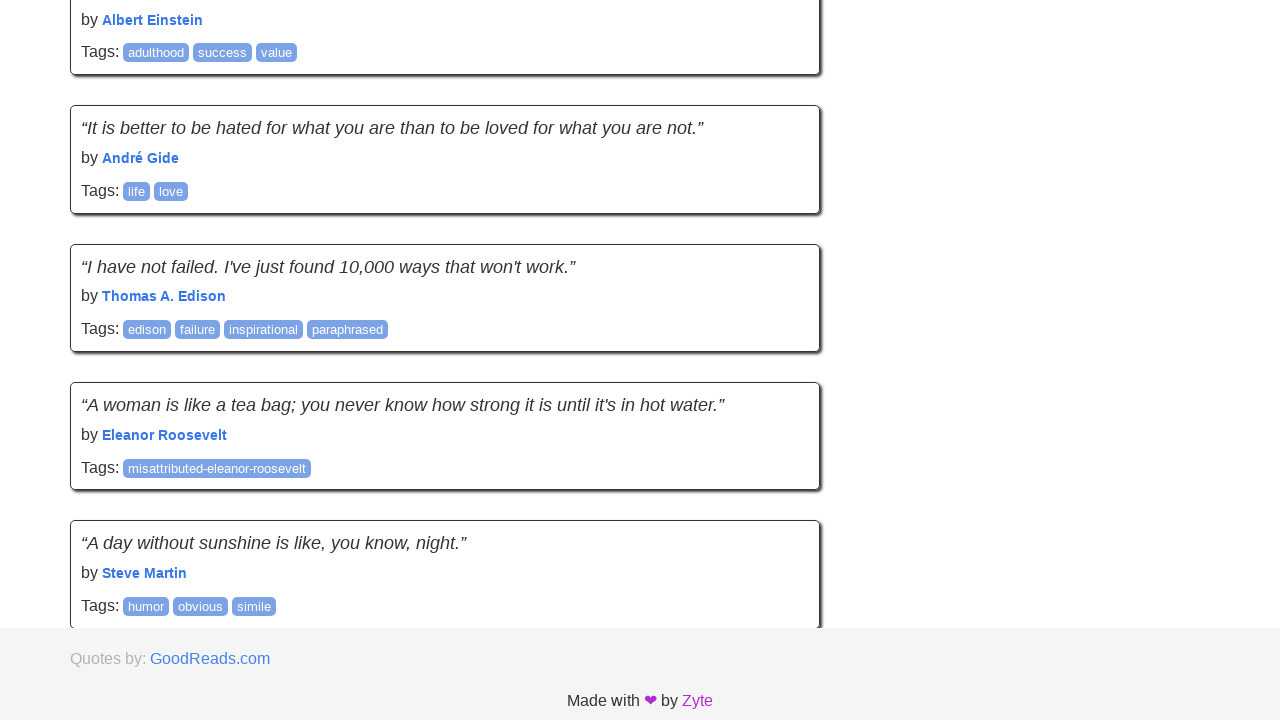

Waited 3 seconds for new quotes to load
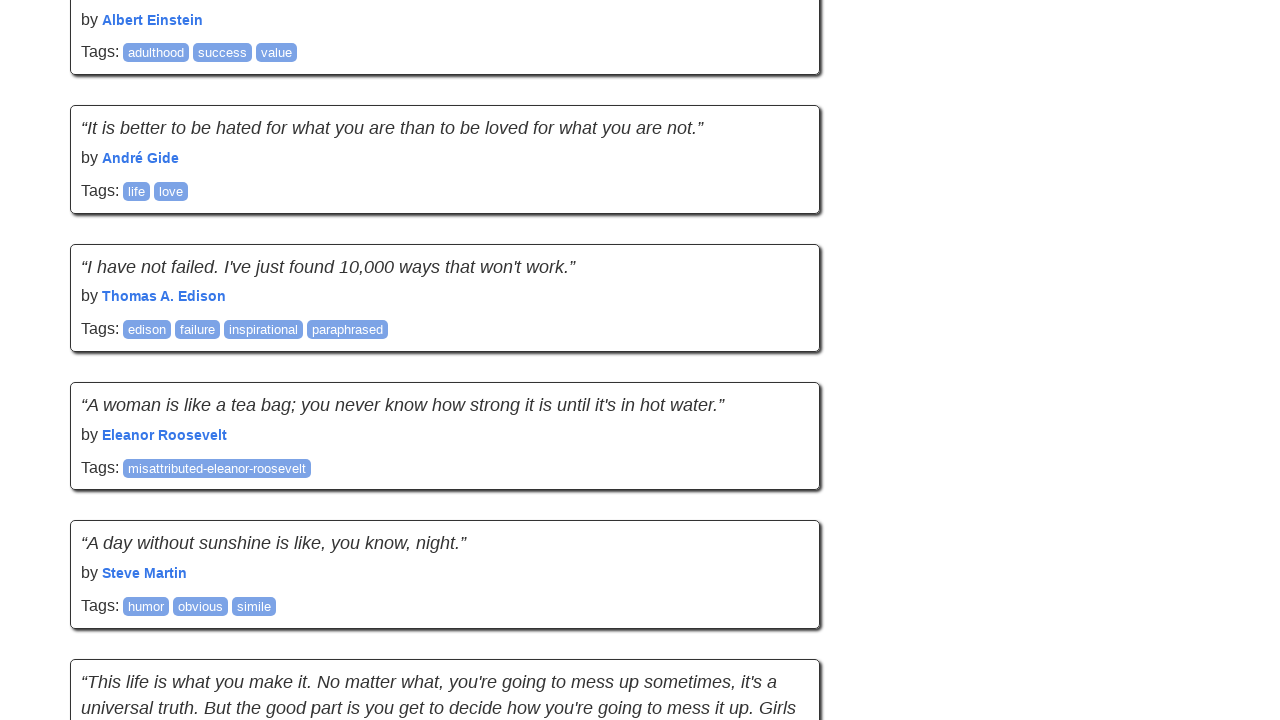

Retrieved all quotes after first scroll
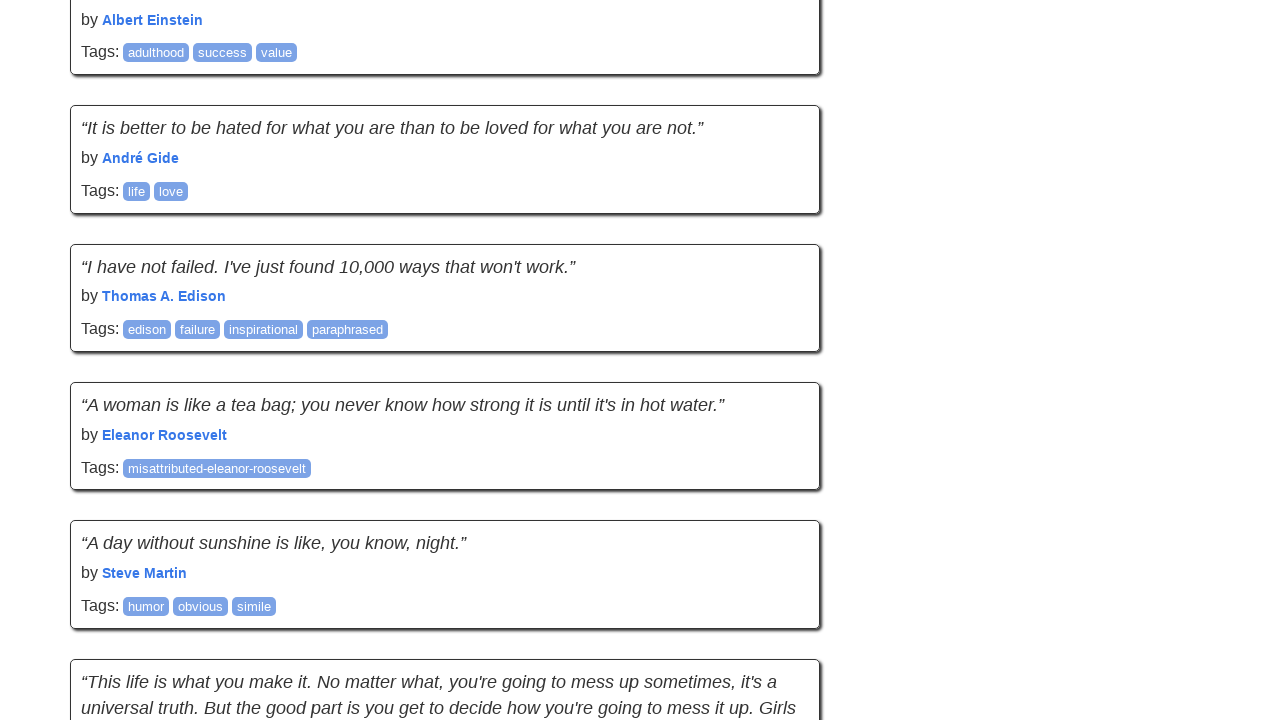

Final quote count after first scroll: 20
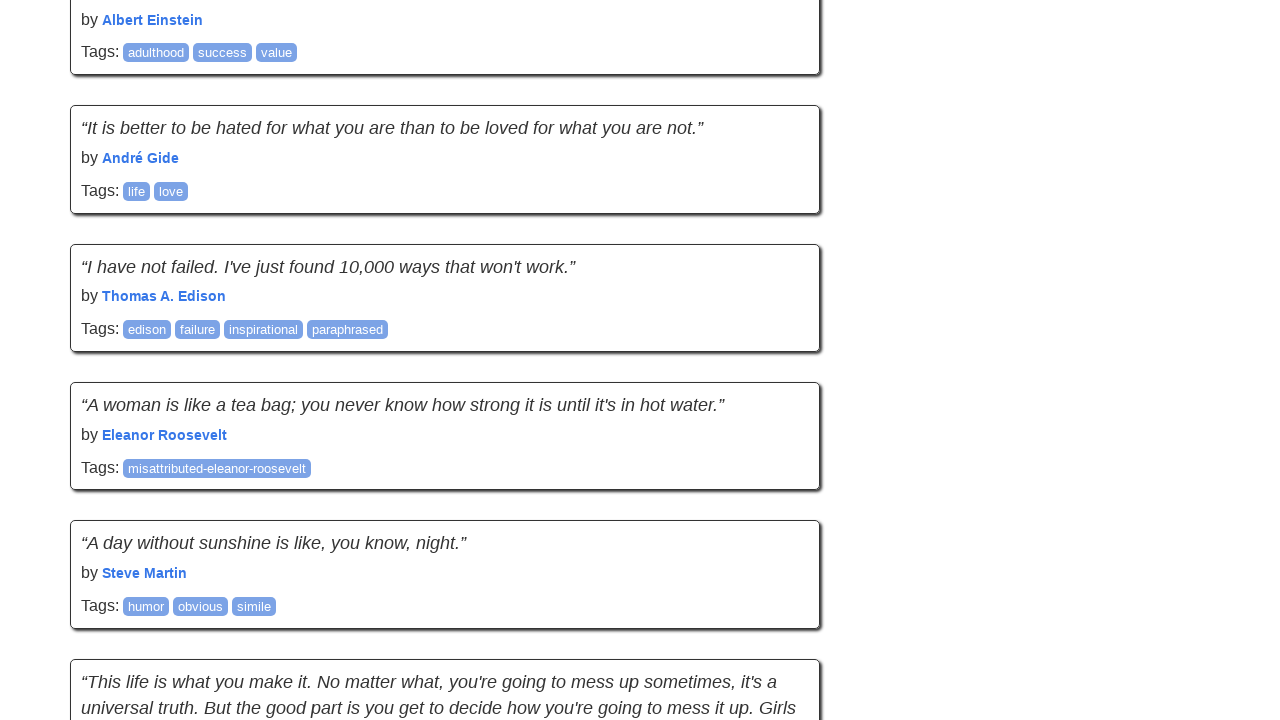

Scrolled to bottom of page (iteration 1)
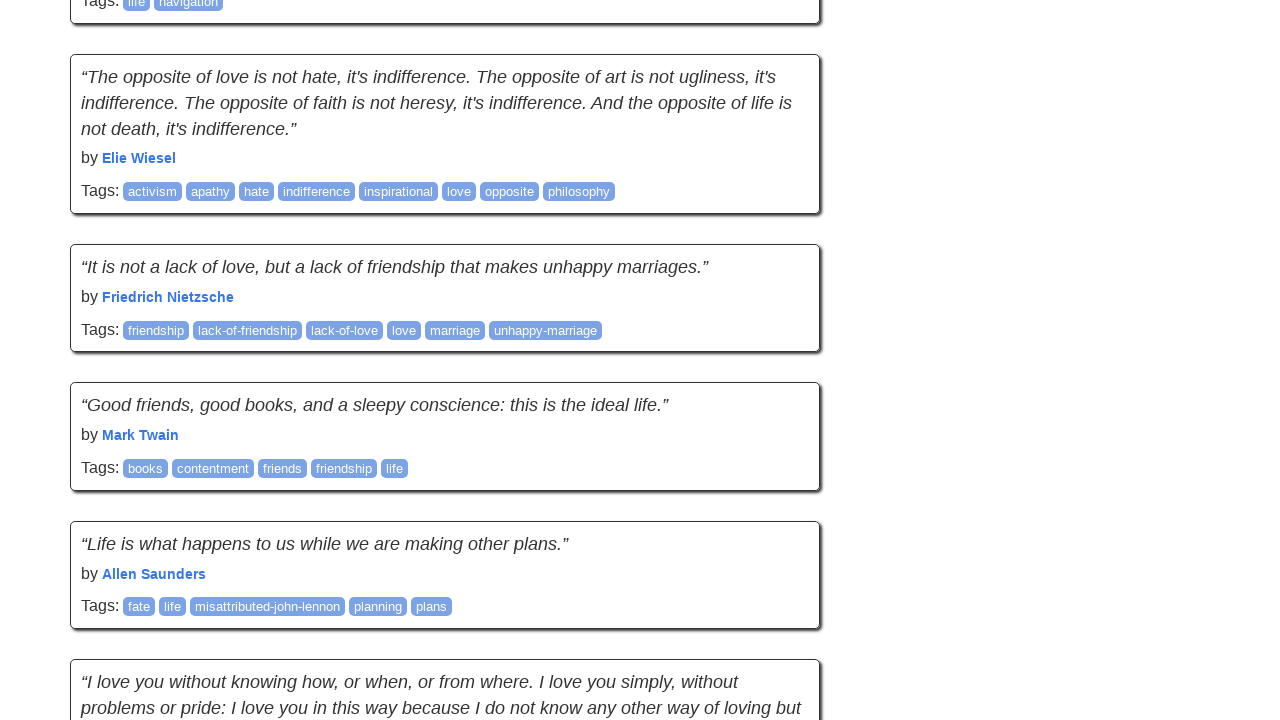

Waited 2 seconds for additional quotes to load (iteration 1)
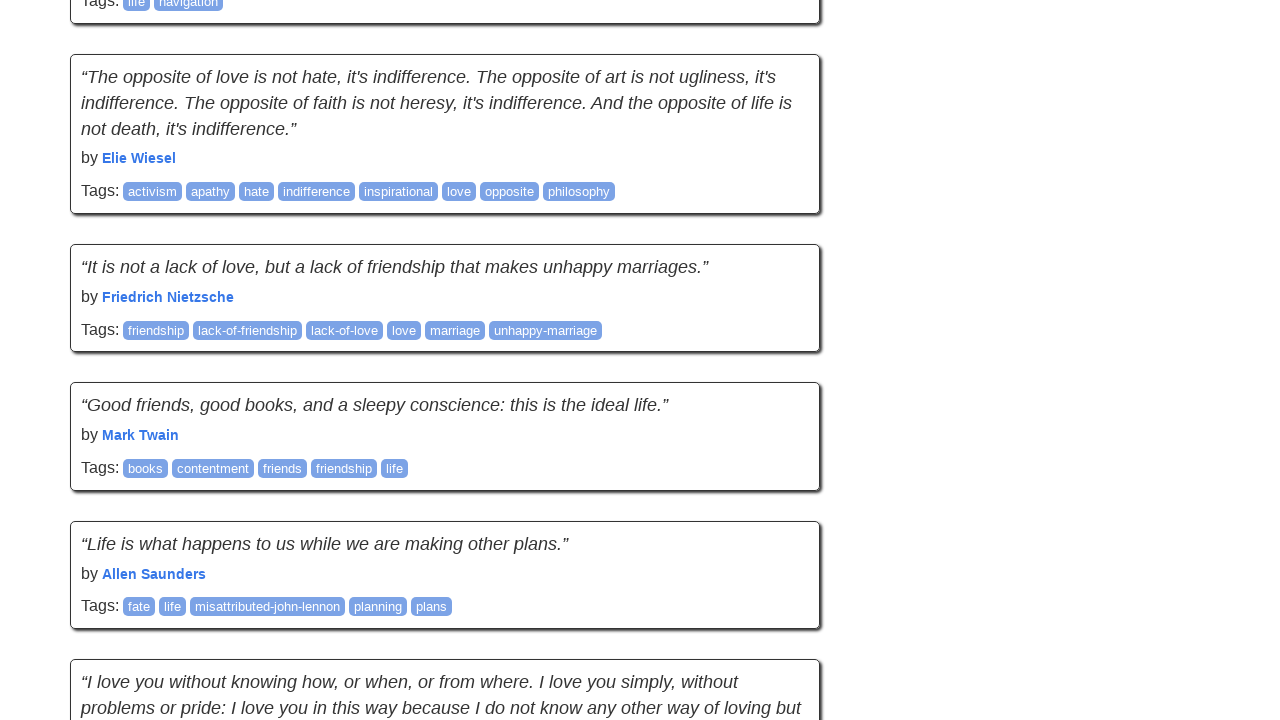

Scrolled to bottom of page (iteration 2)
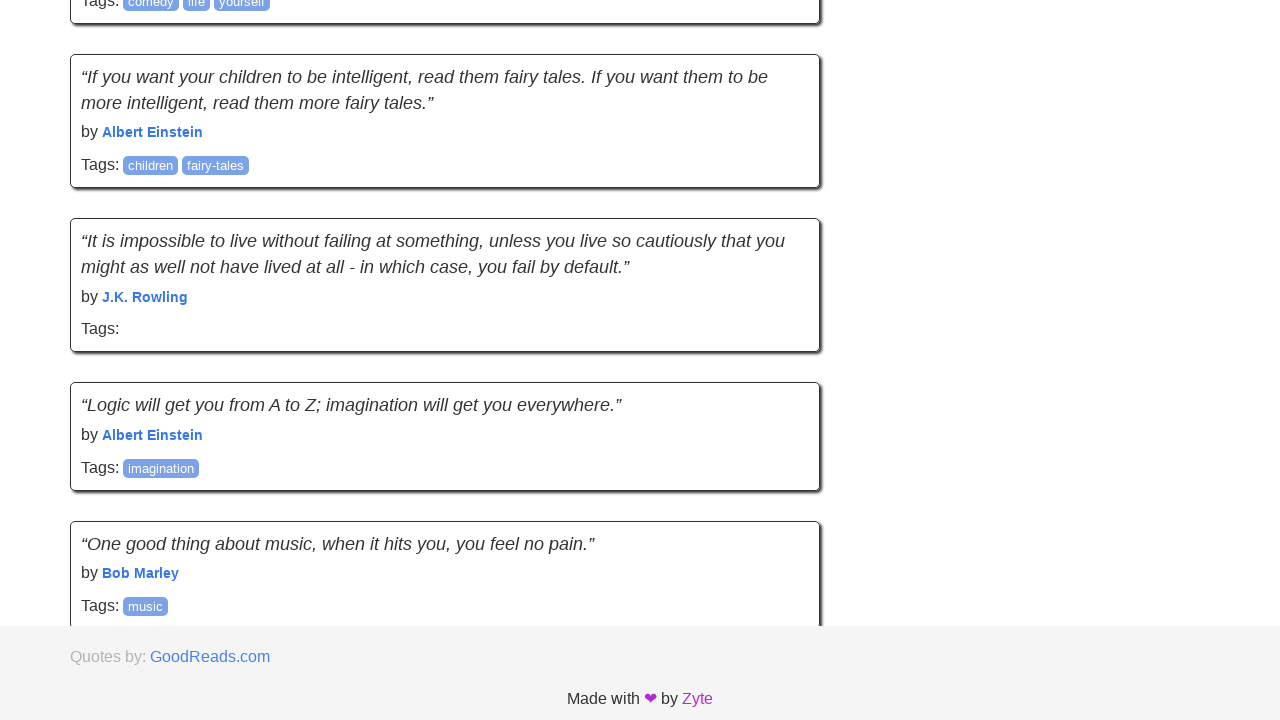

Waited 2 seconds for additional quotes to load (iteration 2)
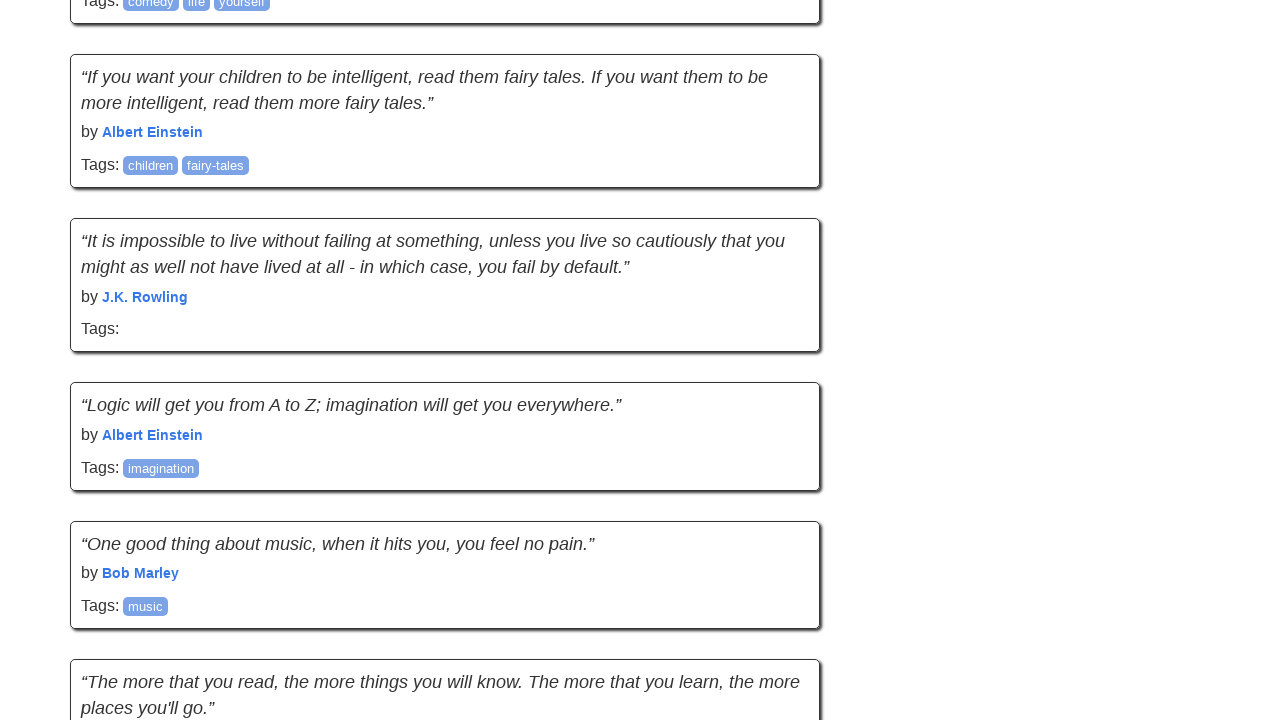

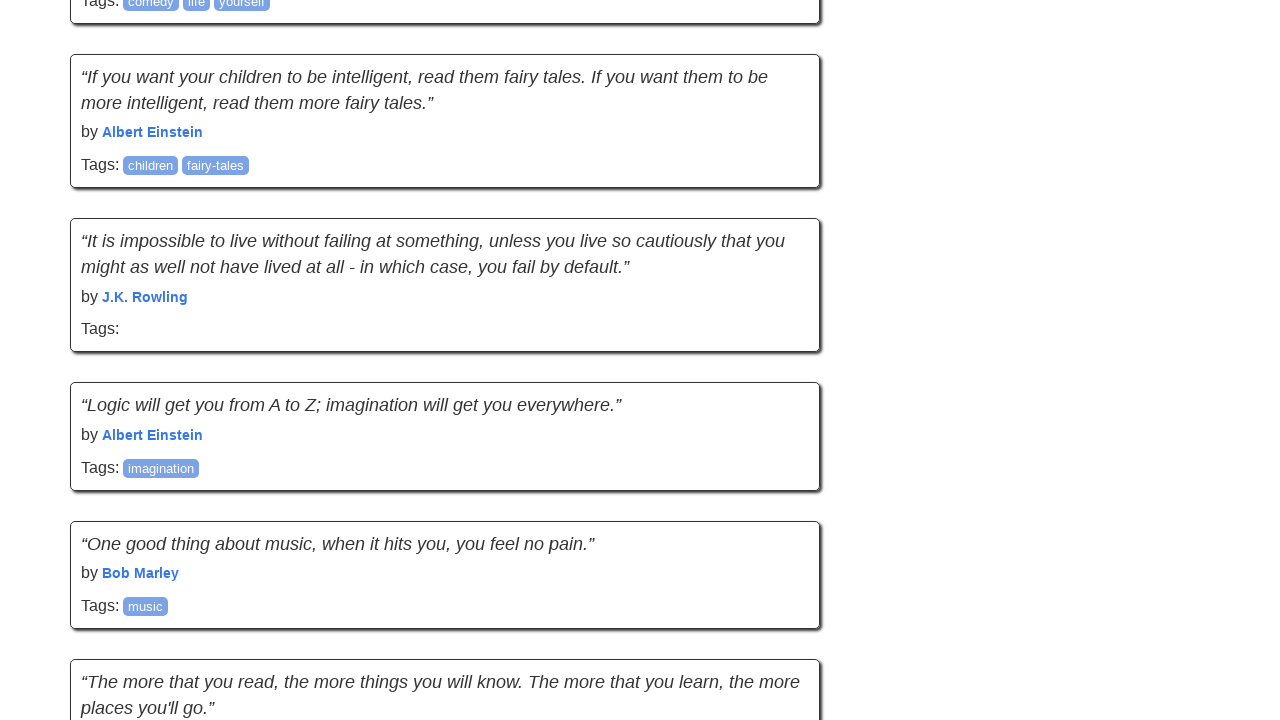